Clicks Submit New Language menu item and verifies the submenu header text

Starting URL: http://www.99-bottles-of-beer.net/

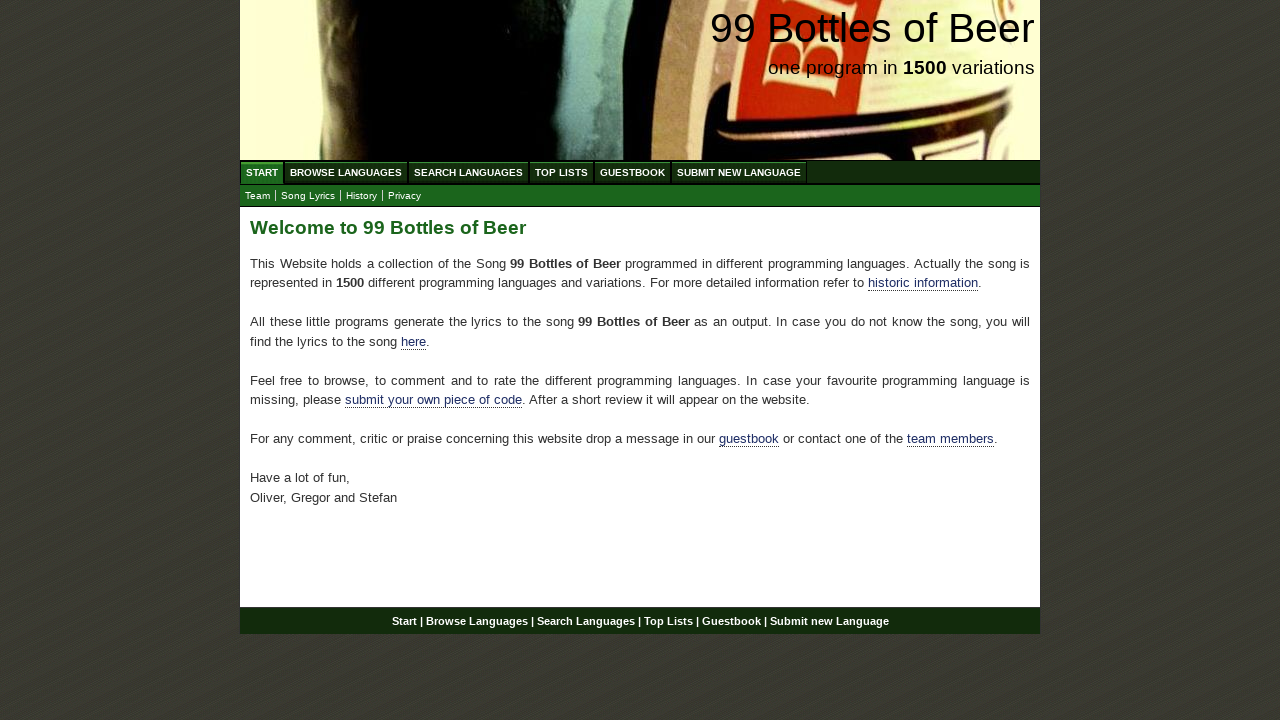

Clicked Submit New Language menu item at (739, 172) on xpath=//*[@id='menu']/li[6]/a
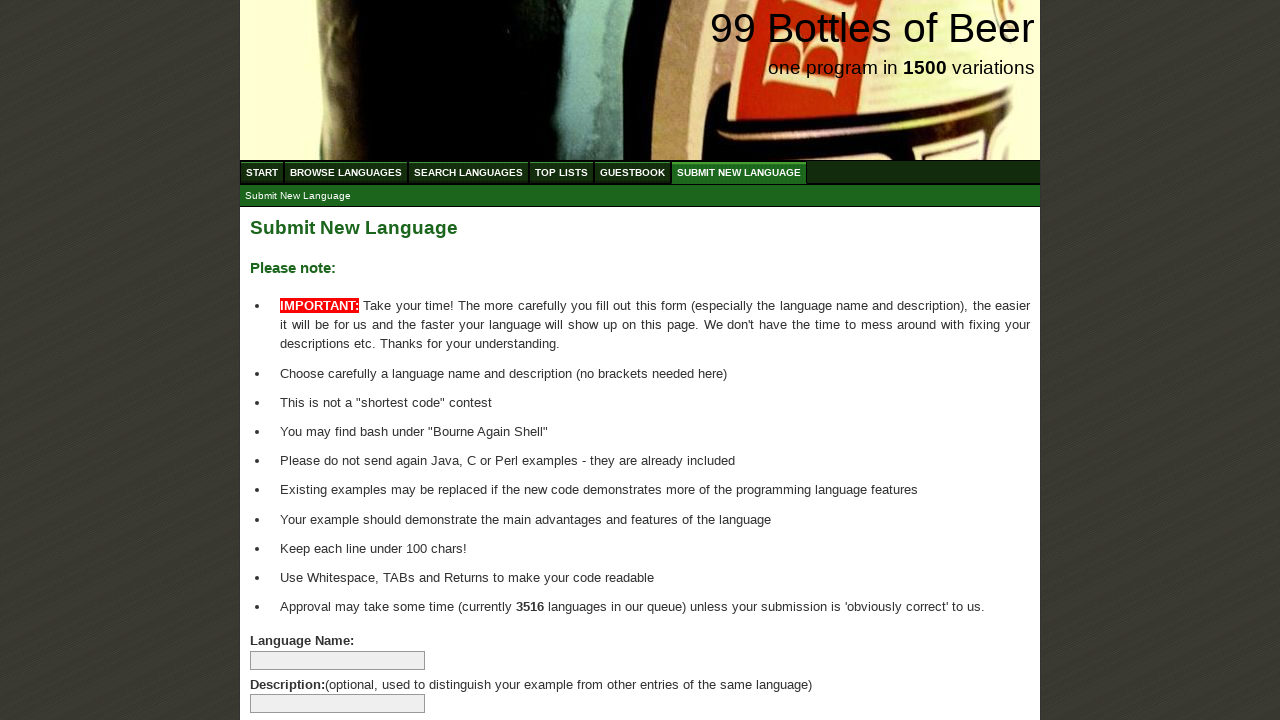

Located submenu header element
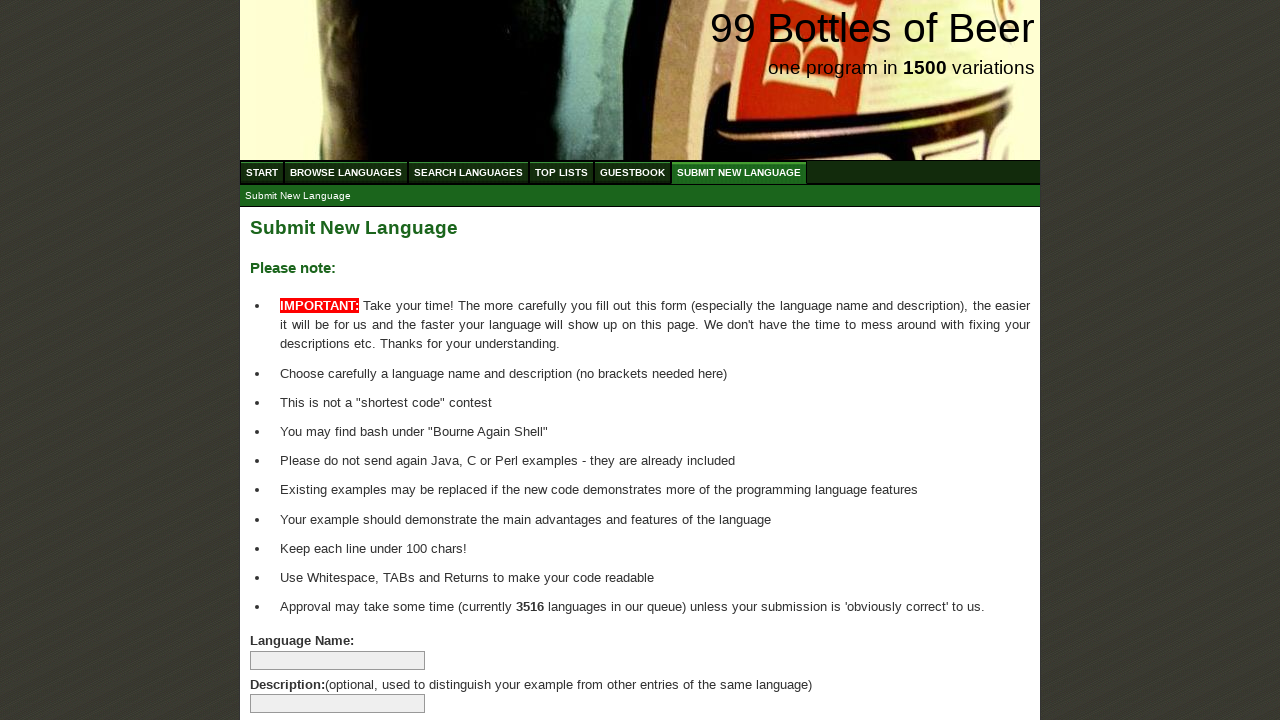

Waited for submenu header to be visible
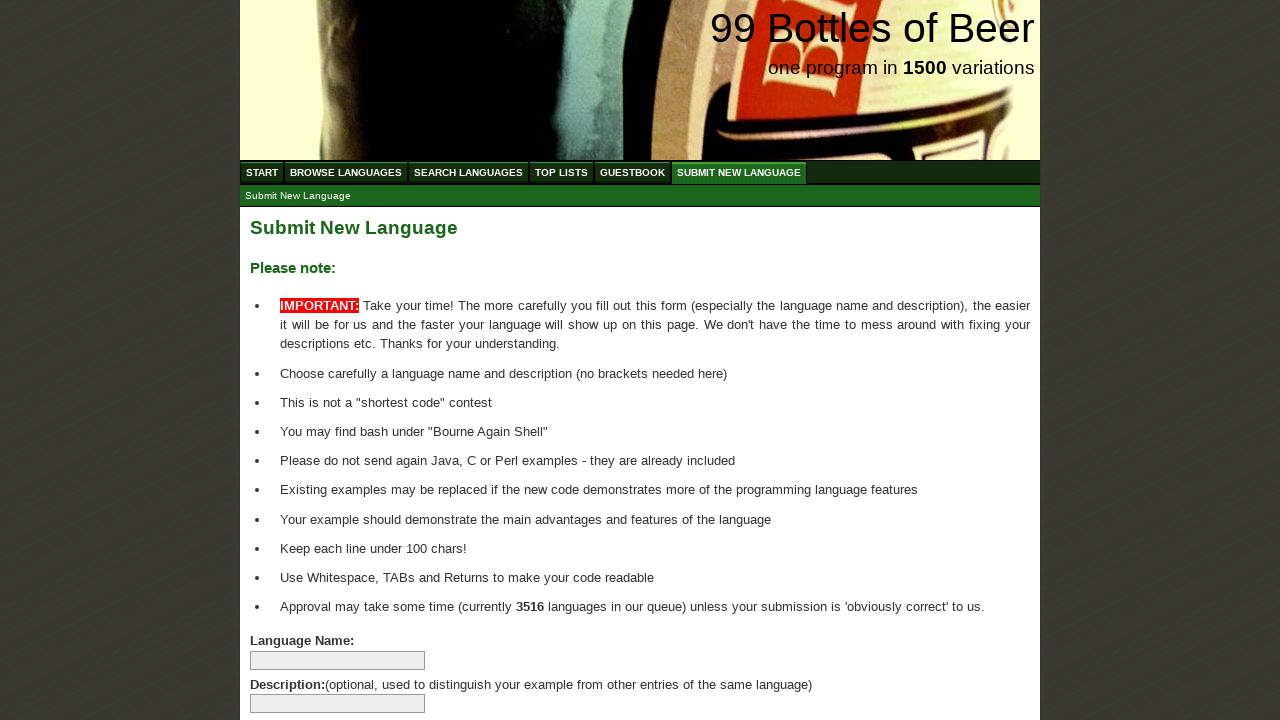

Verified submenu header text is 'Submit New Language'
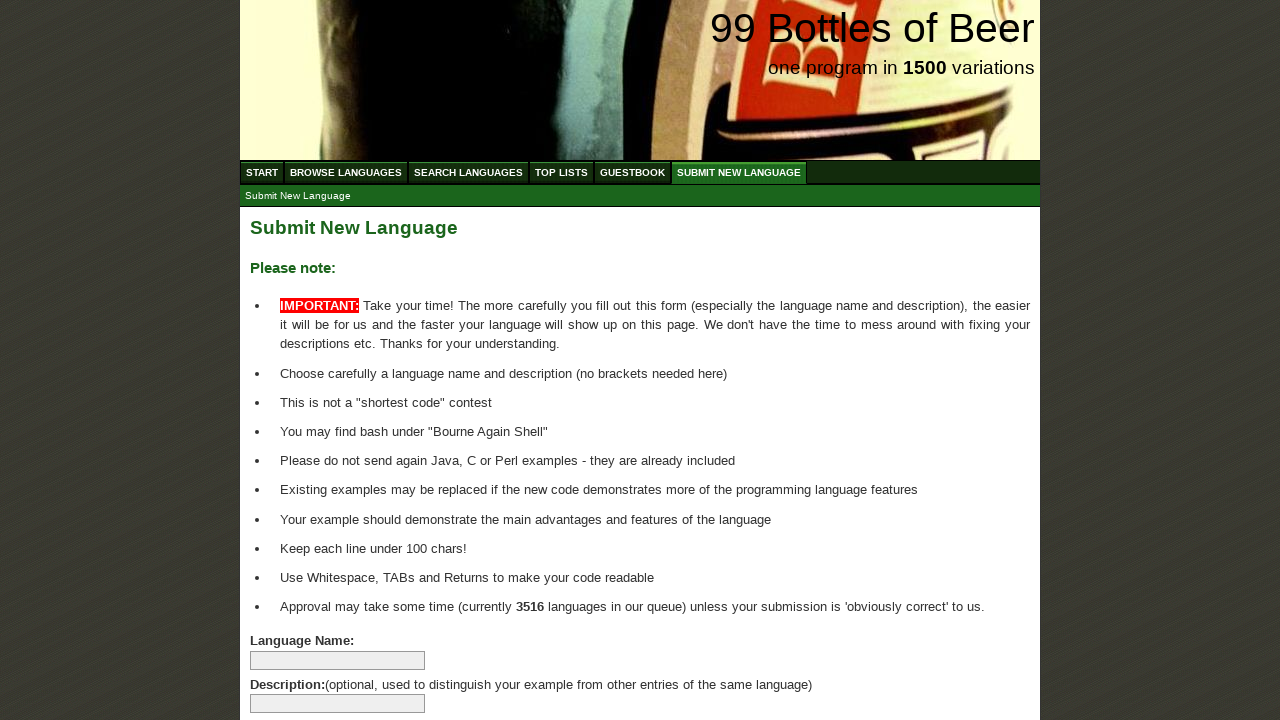

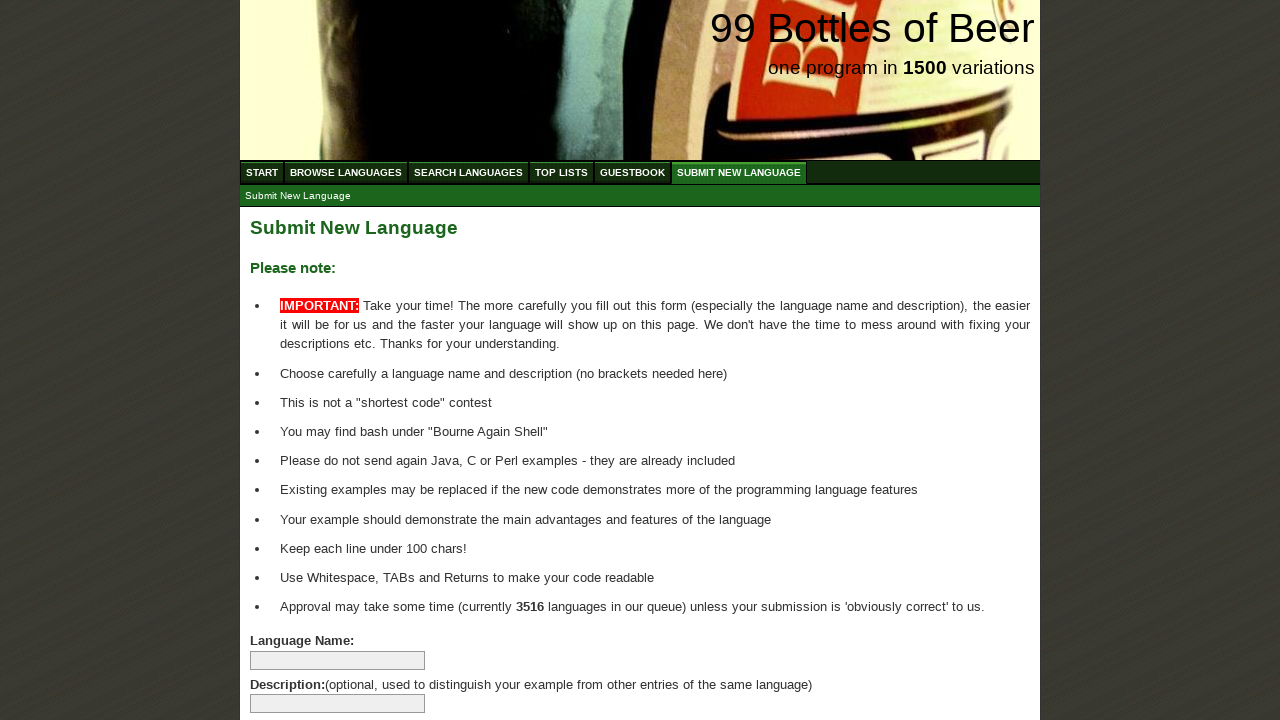